Tests an explicit wait exercise page by waiting for a price to change to $100, clicking a button, reading a value, calculating a mathematical result, entering it into an answer field, and submitting the solution.

Starting URL: https://suninjuly.github.io/explicit_wait2.html

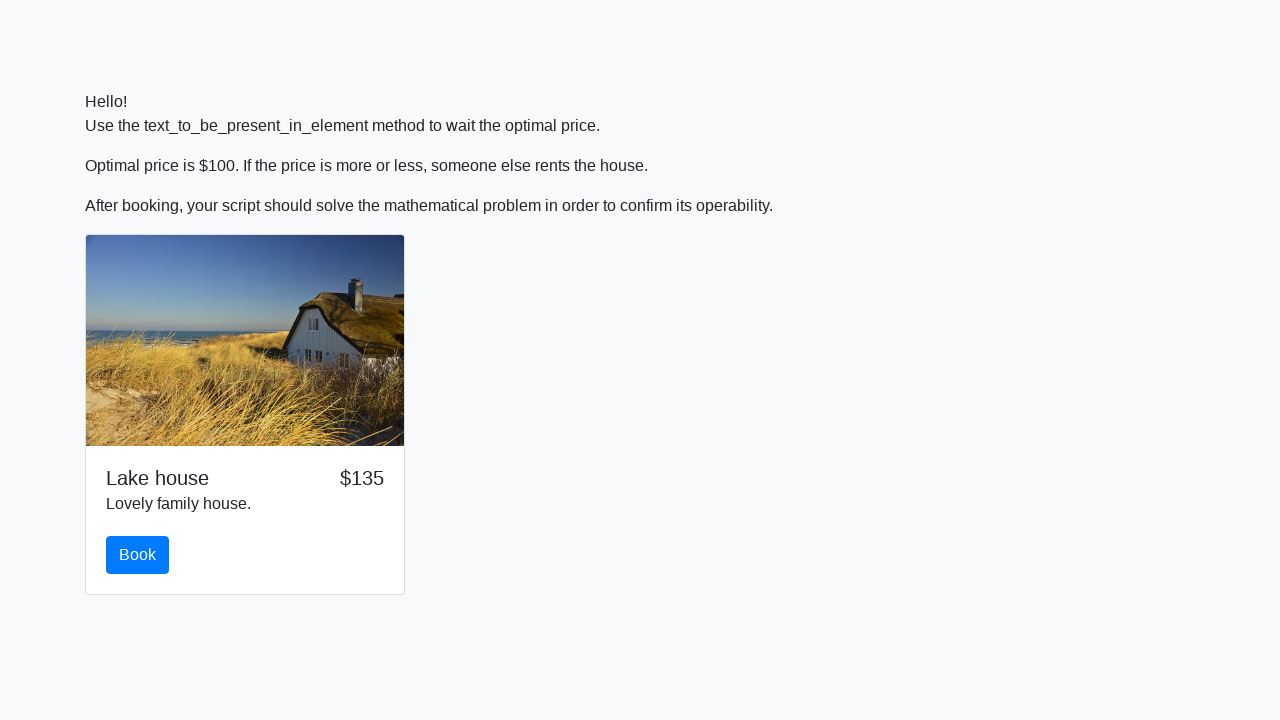

Waited for price to change to $100
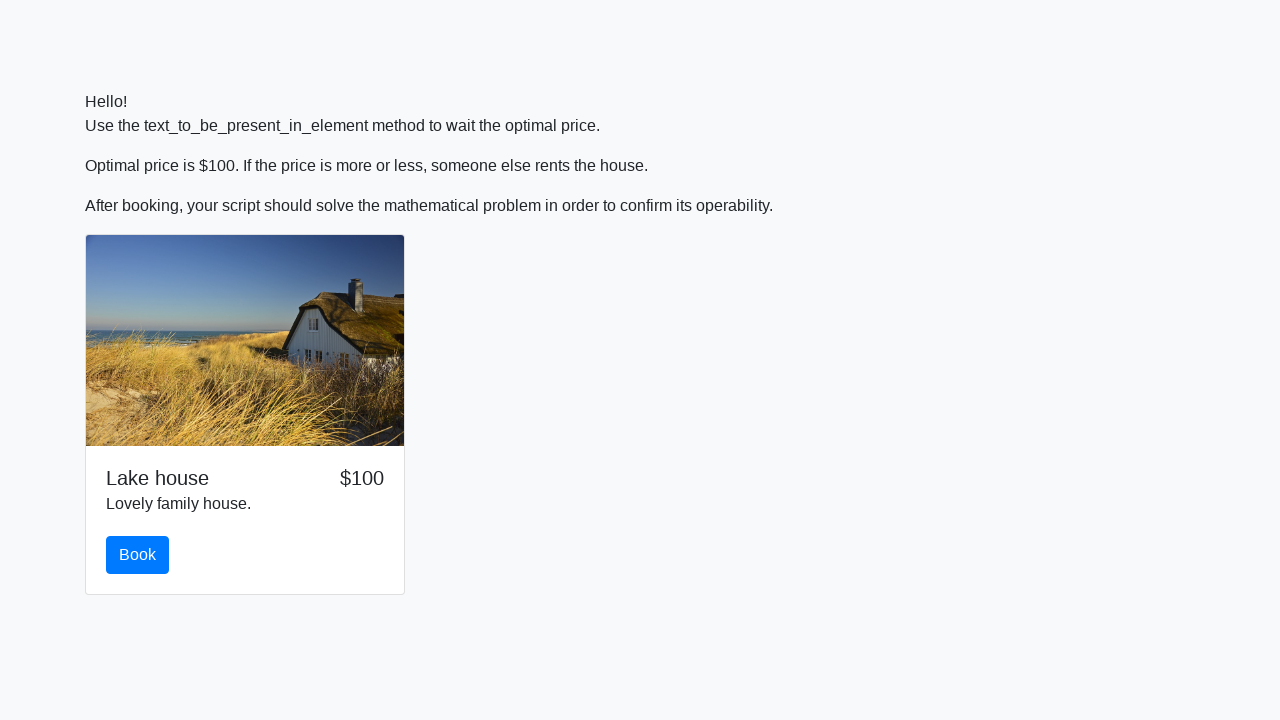

Book button became visible
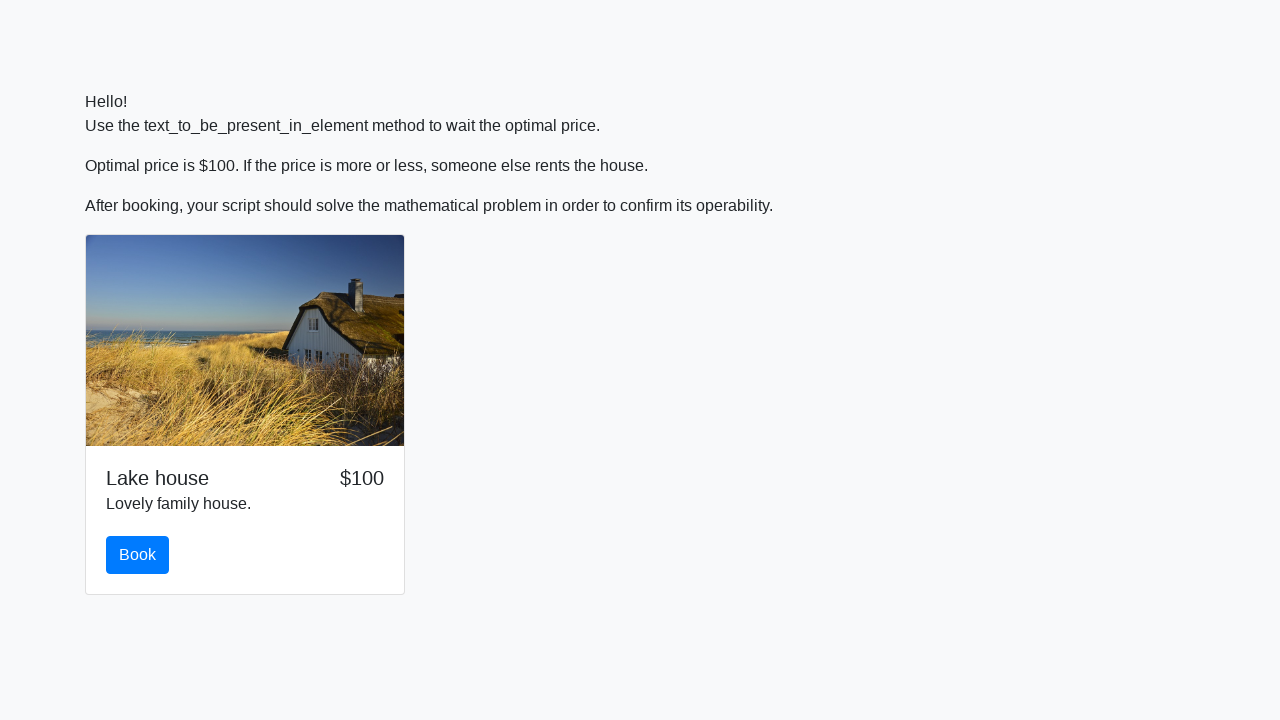

Clicked the Book button at (138, 555) on .btn.btn-primary
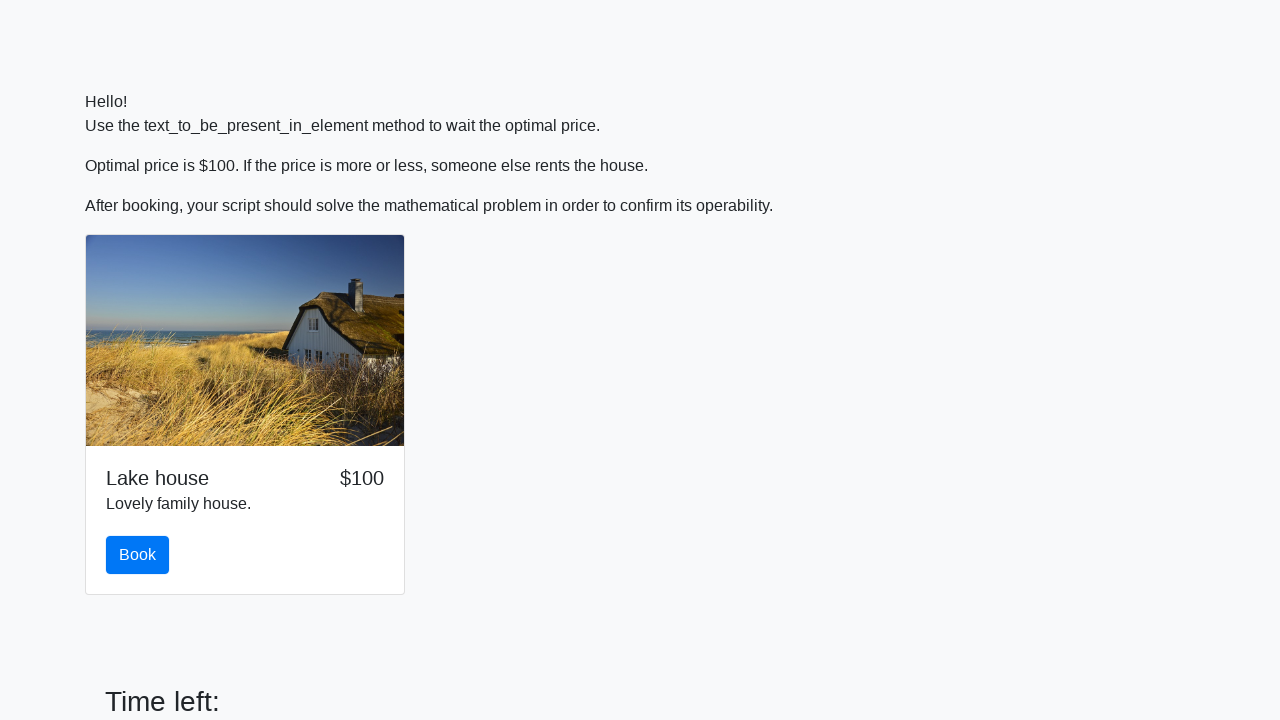

Input value element became visible
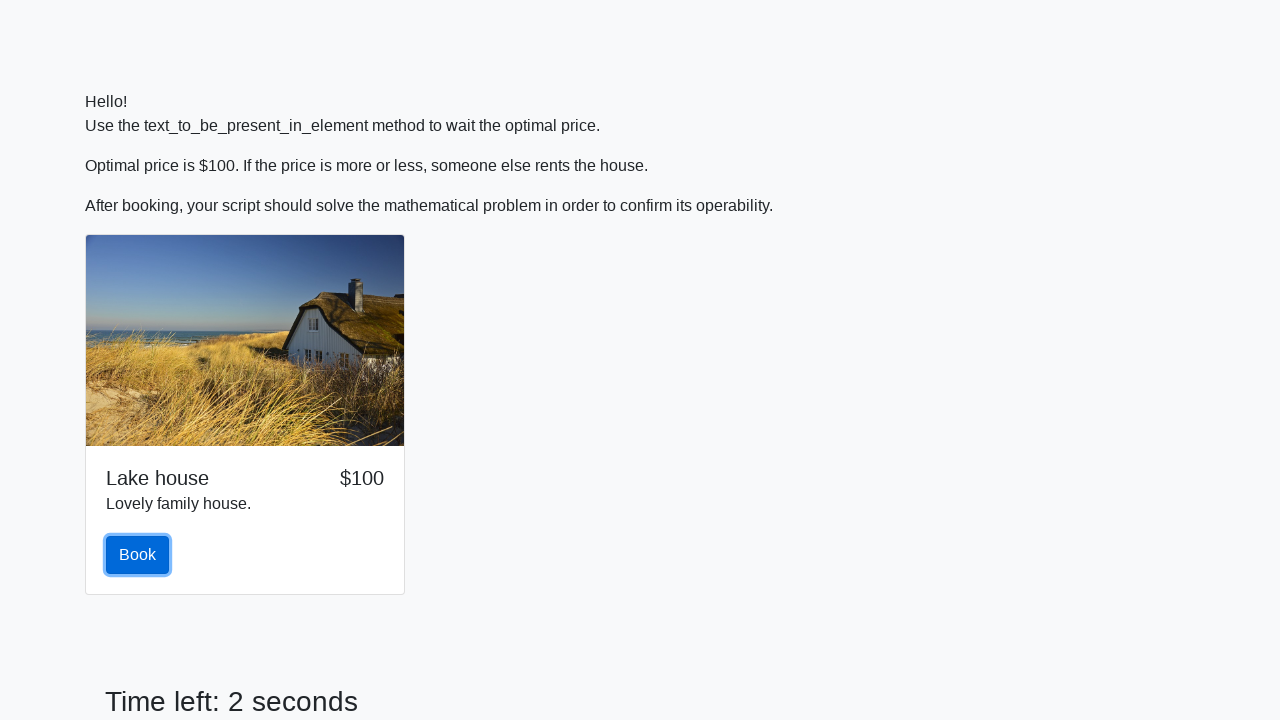

Retrieved input value: 138
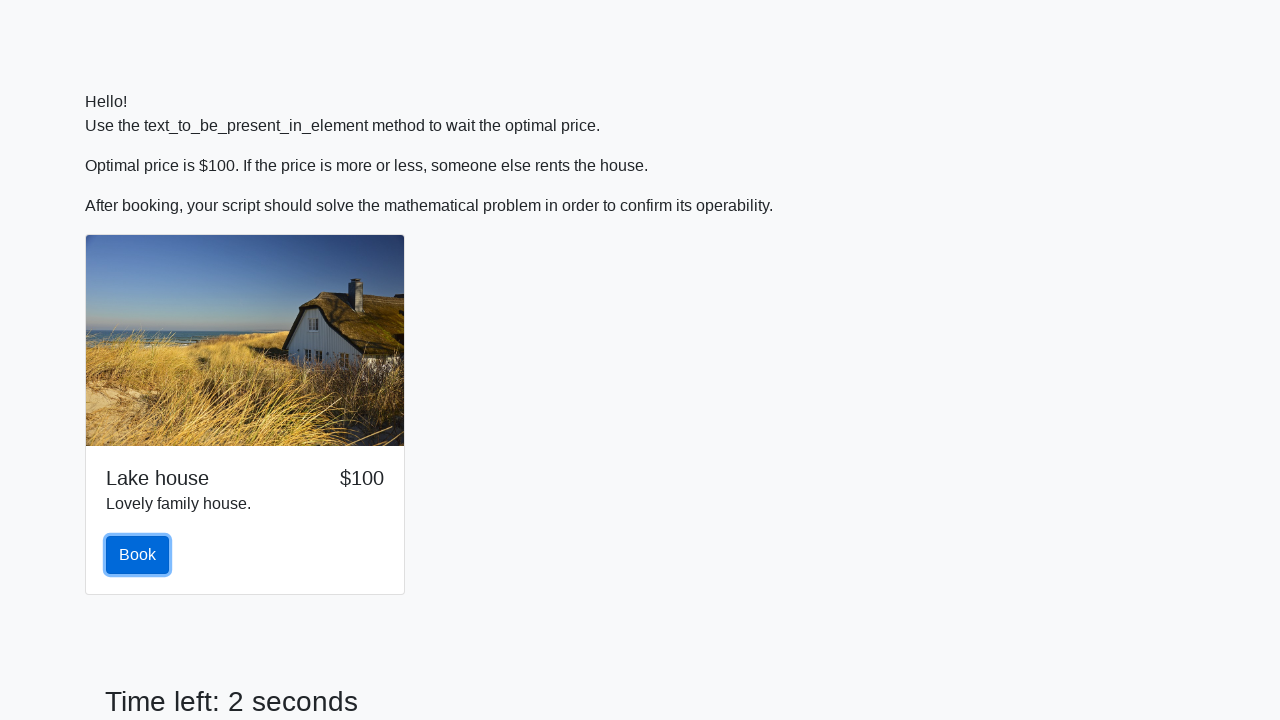

Calculated answer using formula: 1.006726181833197
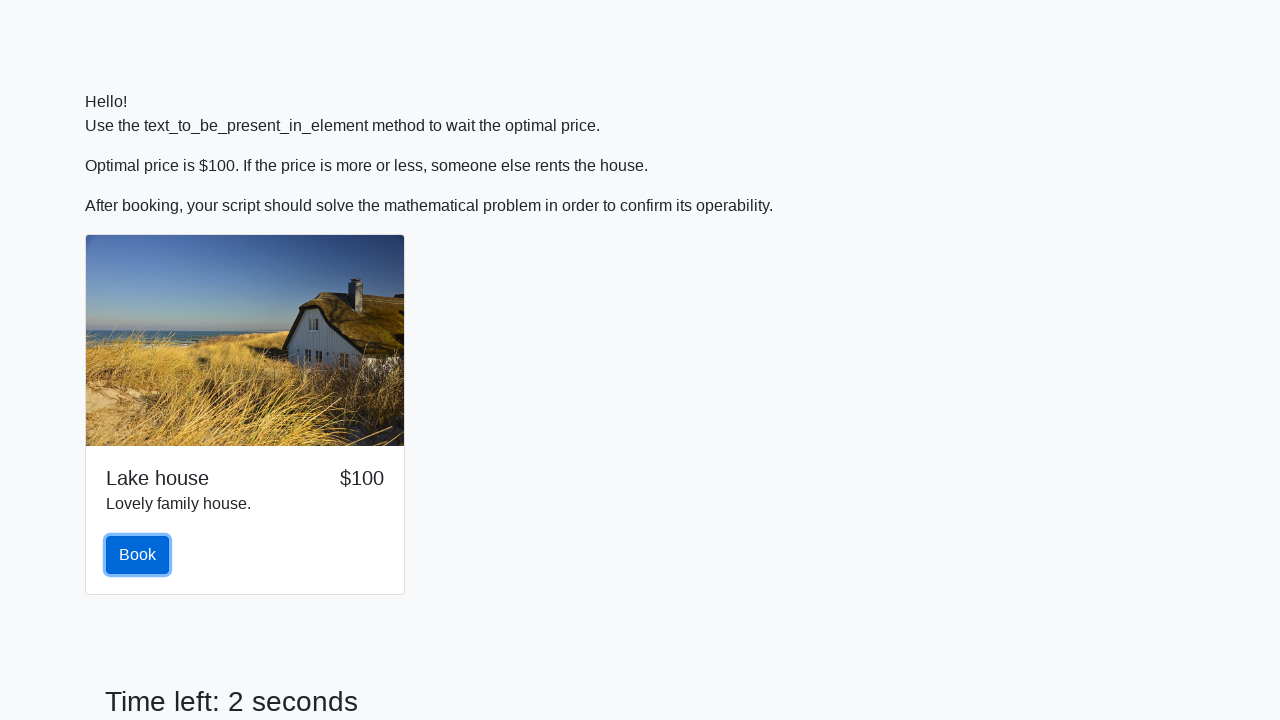

Filled answer field with calculated value: 1.006726181833197 on #answer
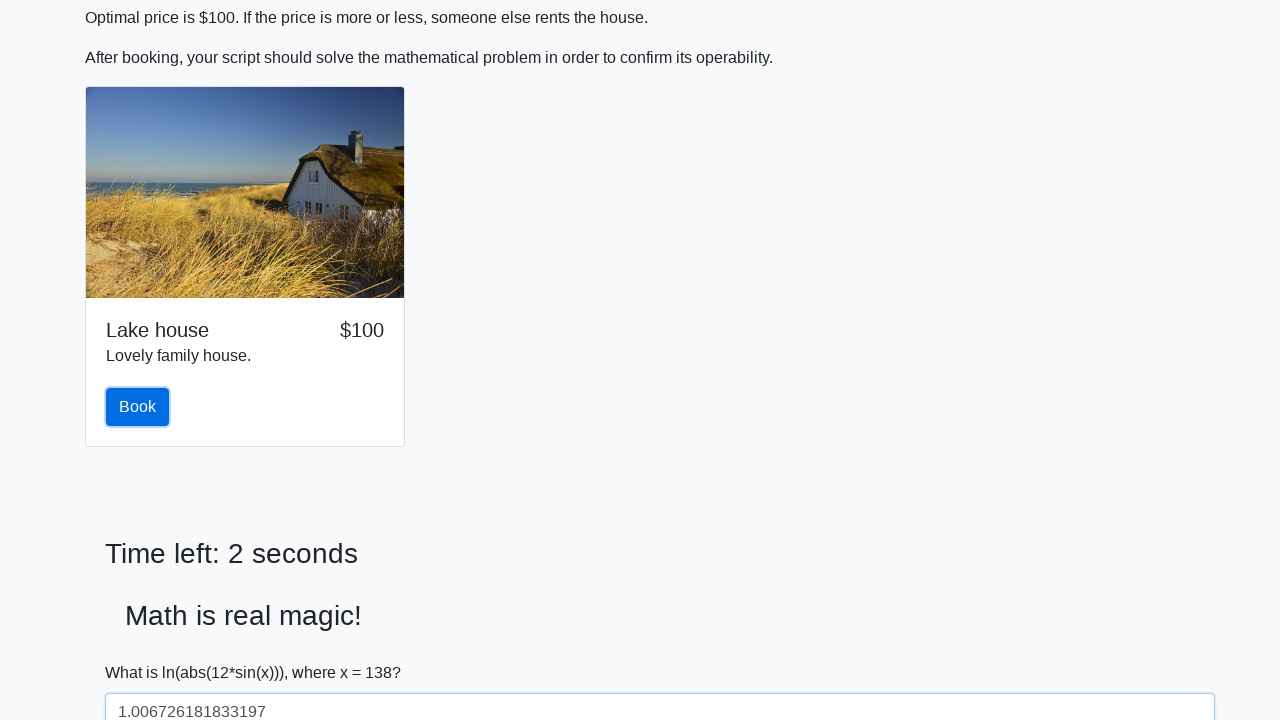

Clicked the solve button to submit solution at (143, 651) on #solve
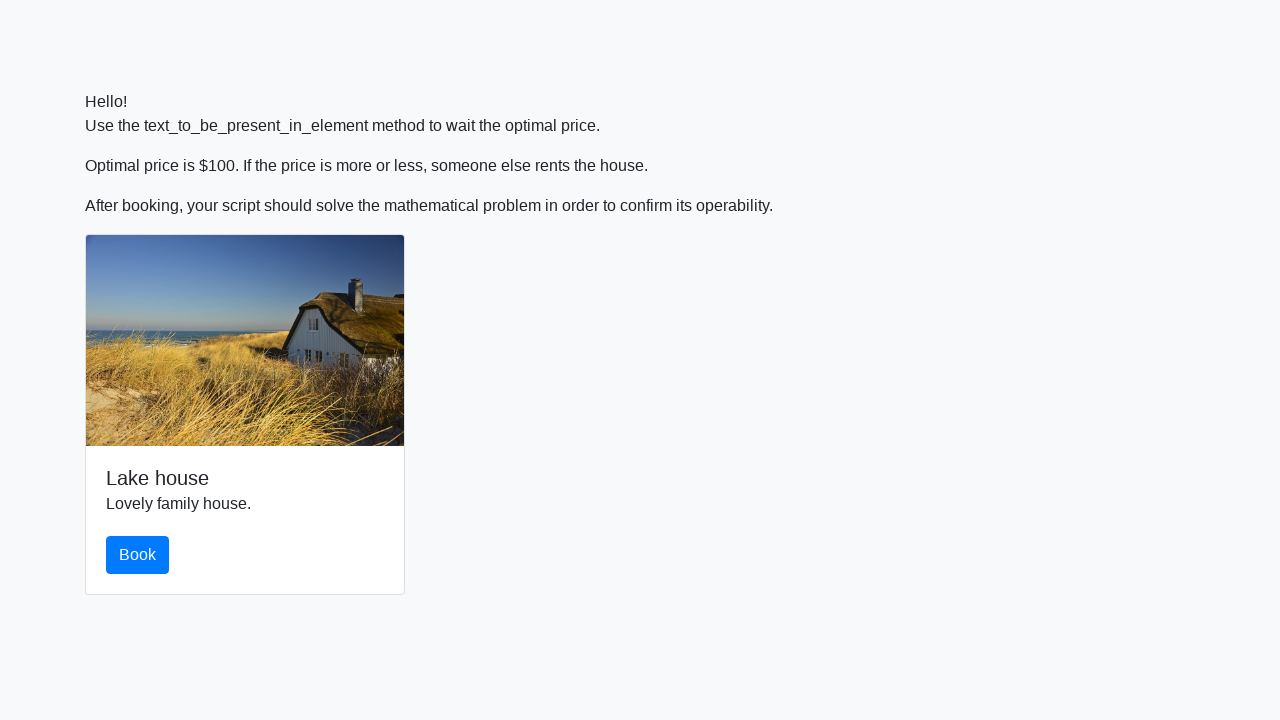

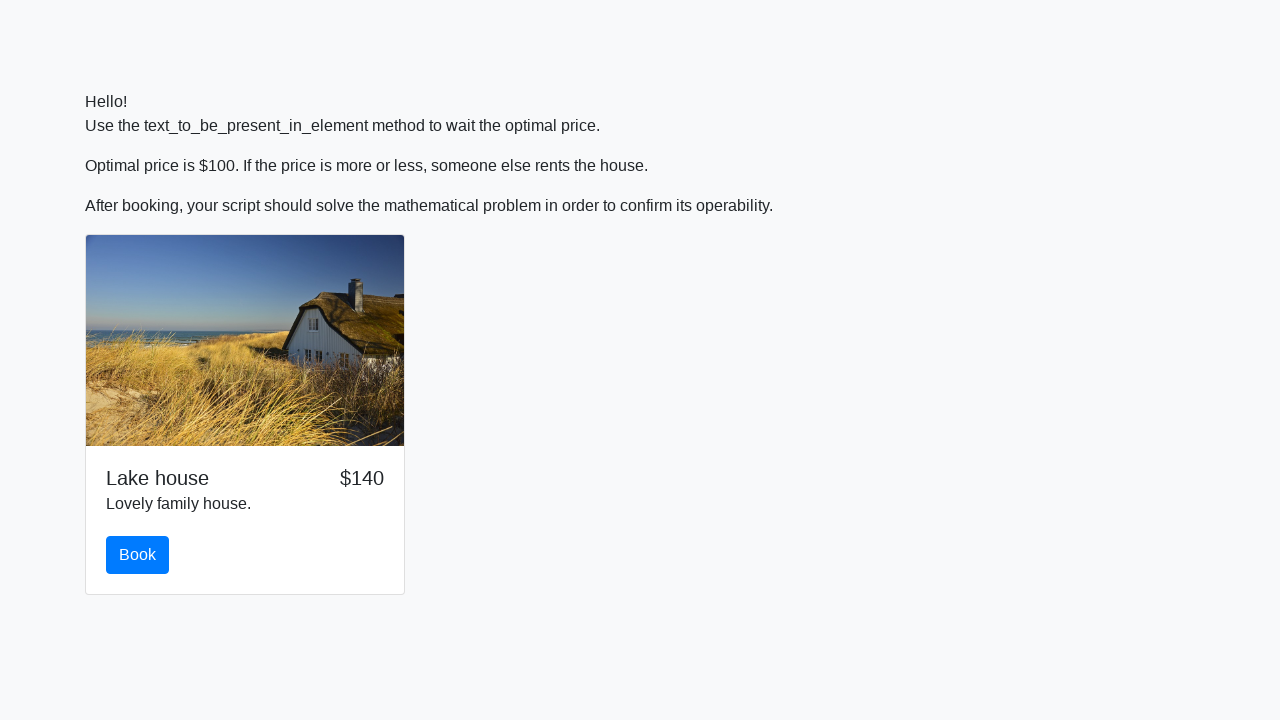